Tests iframe handling by switching between nested frames, selecting a value from a dropdown in one frame, and filling a text field in a nested frame

Starting URL: https://www.hyrtutorials.com/p/frames-practice.html

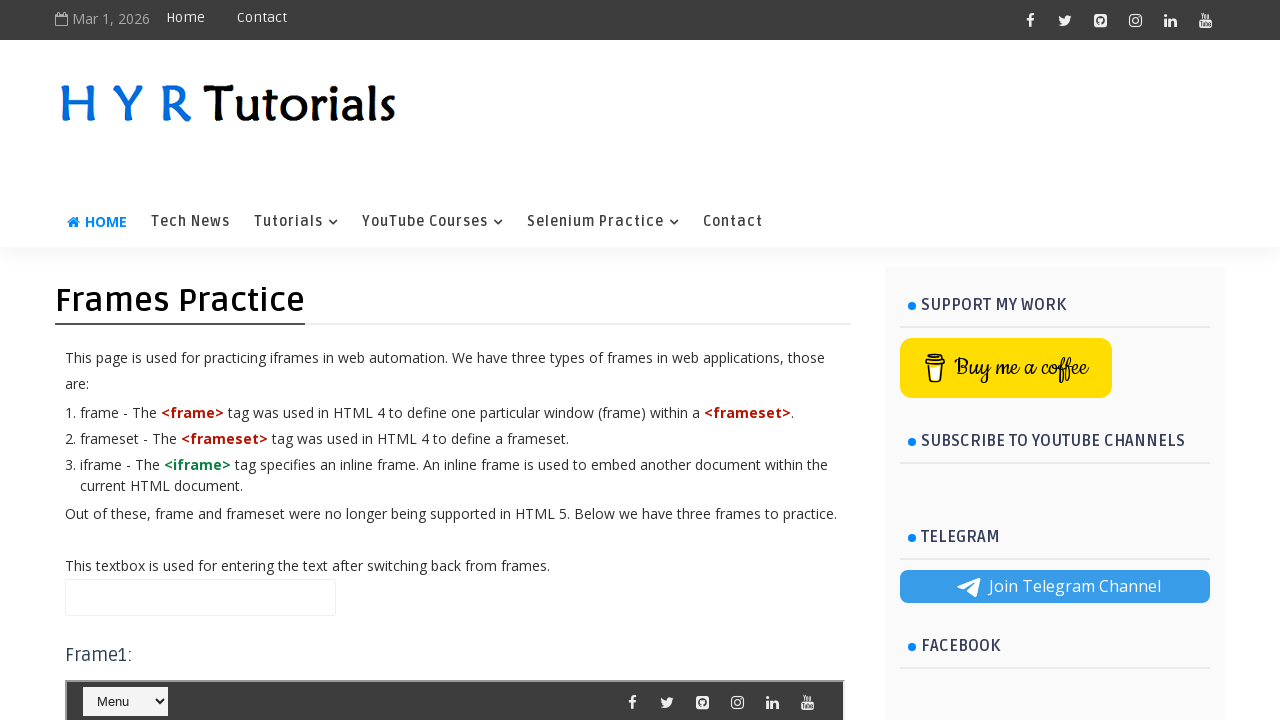

Located first iframe with id 'frm1'
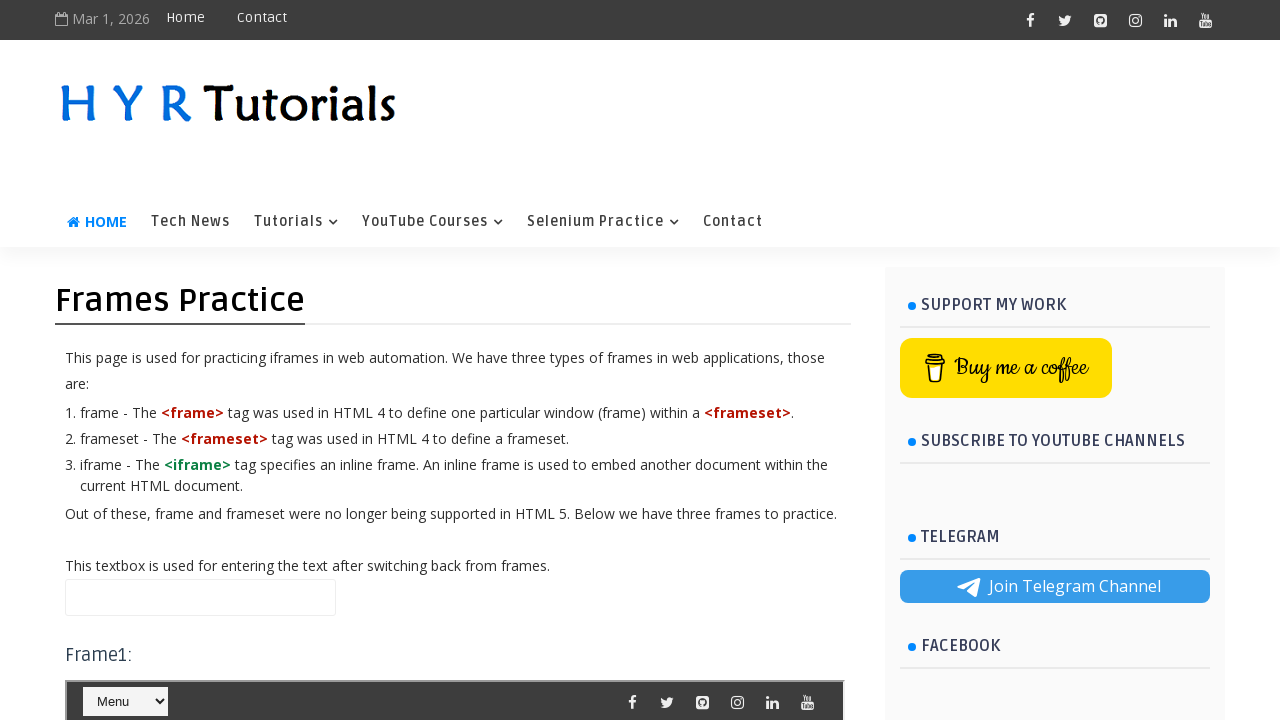

Selected 'Dot Net' from dropdown in first iframe on #frm1 >> internal:control=enter-frame >> #course
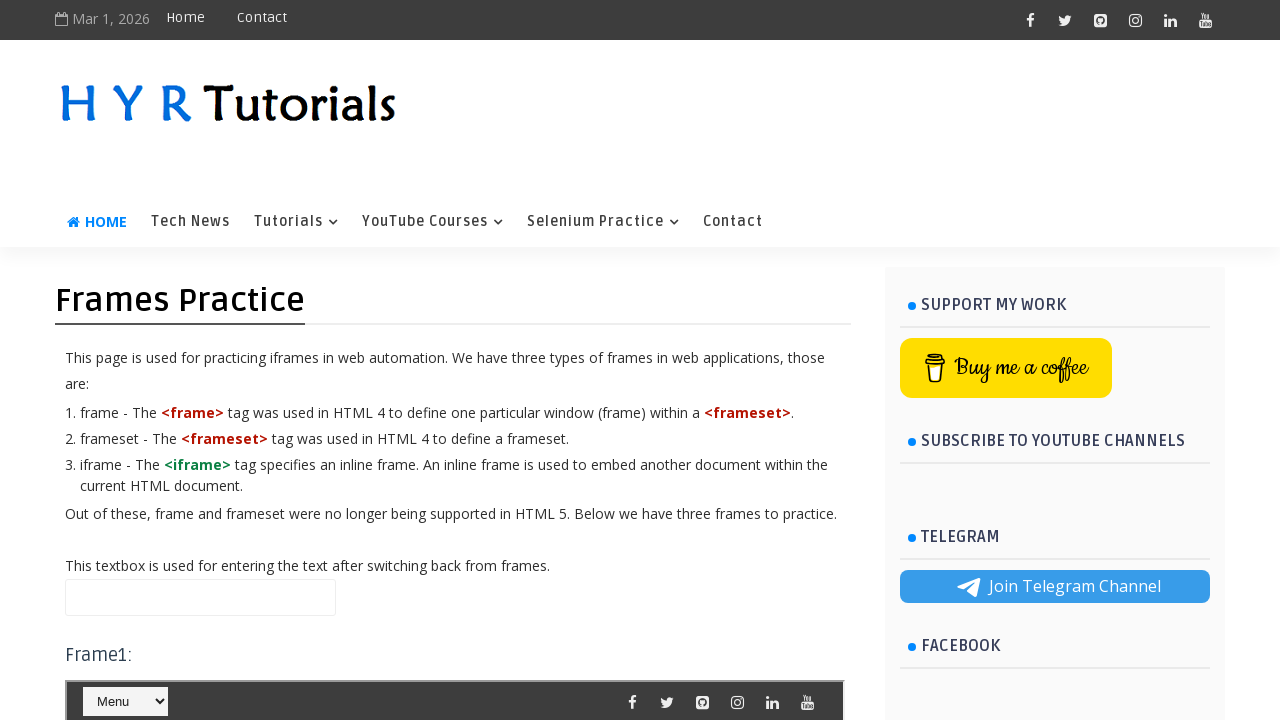

Located third iframe with id 'frm3'
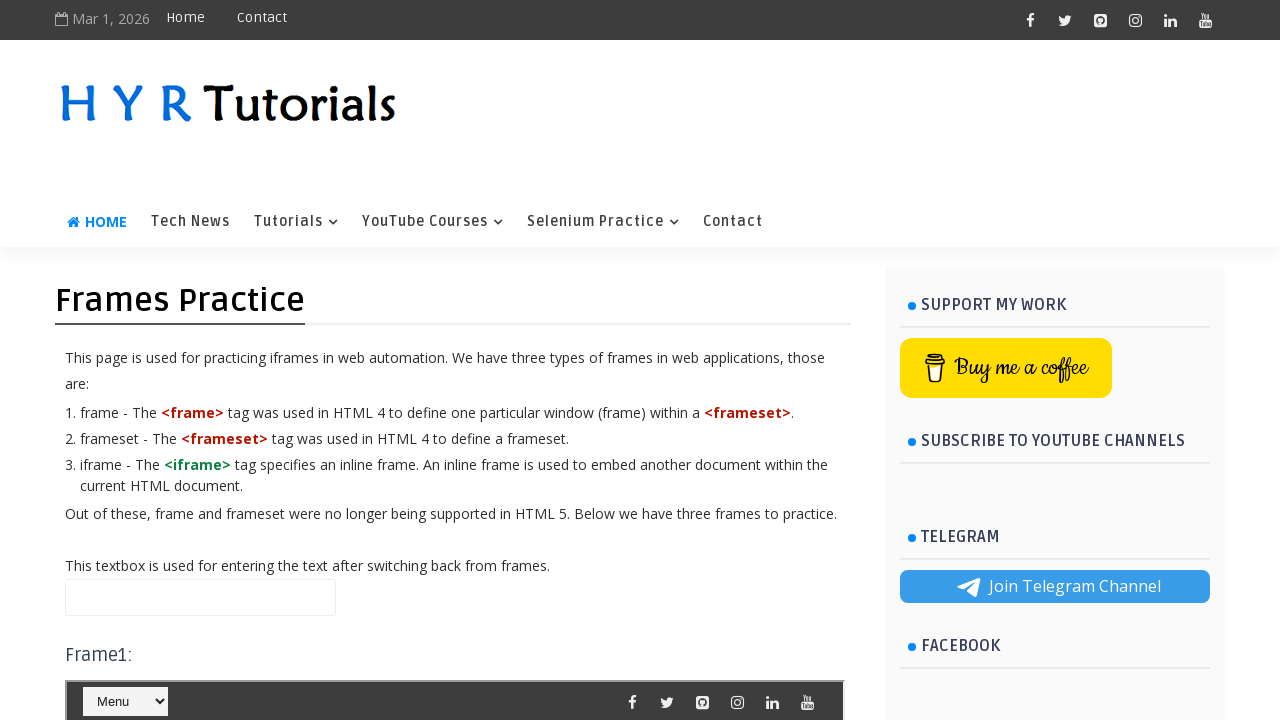

Located nested second iframe with id 'frm2' inside 'frm3'
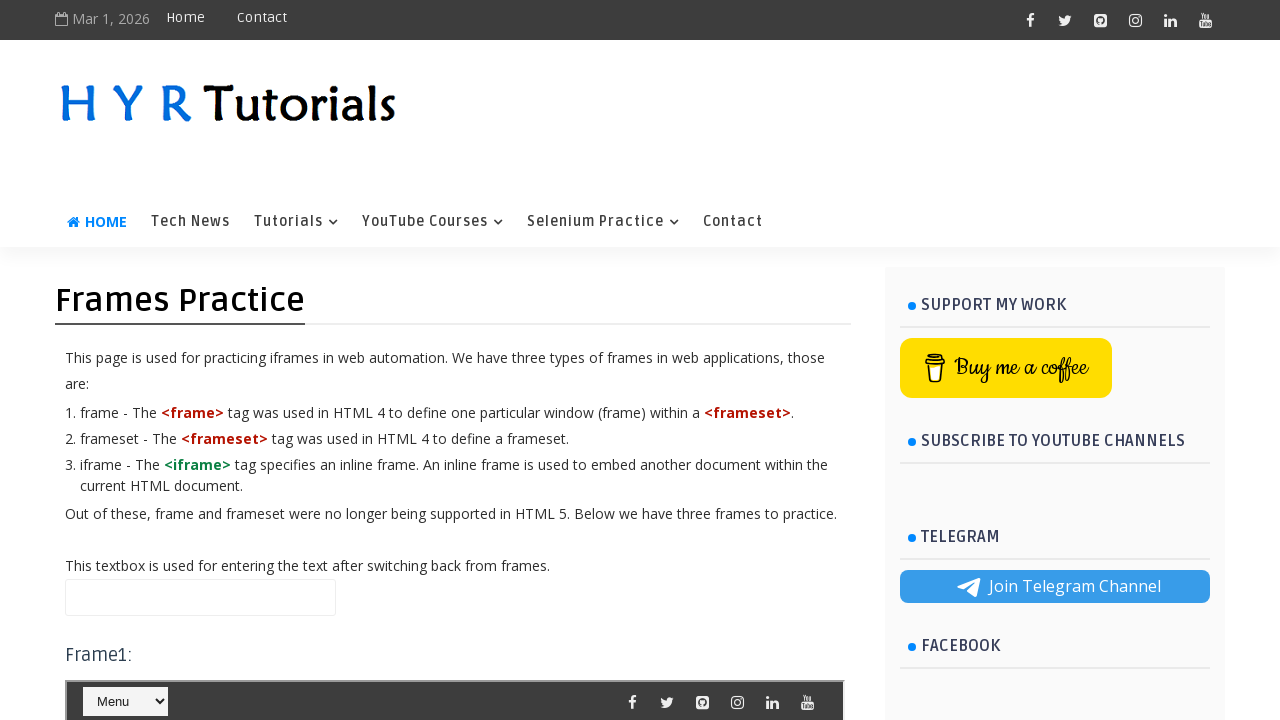

Filled first name field with 'Abishek' in nested iframe on #frm3 >> internal:control=enter-frame >> #frm2 >> internal:control=enter-frame >
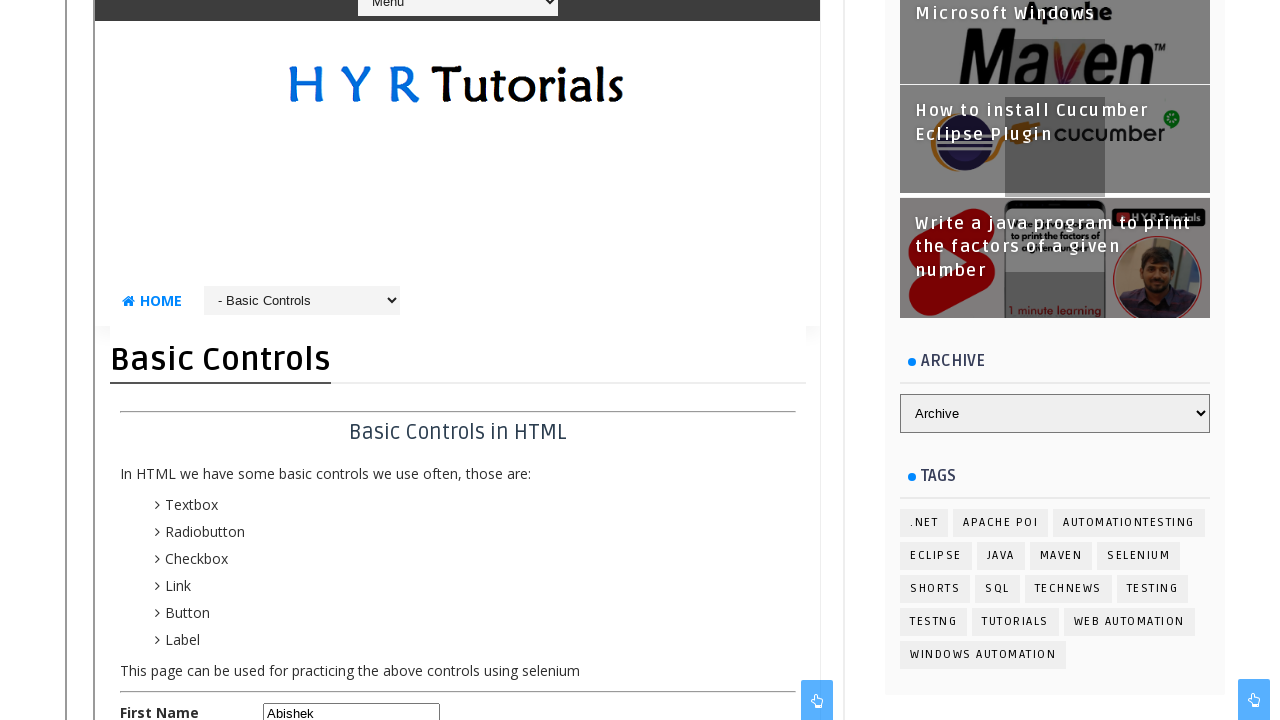

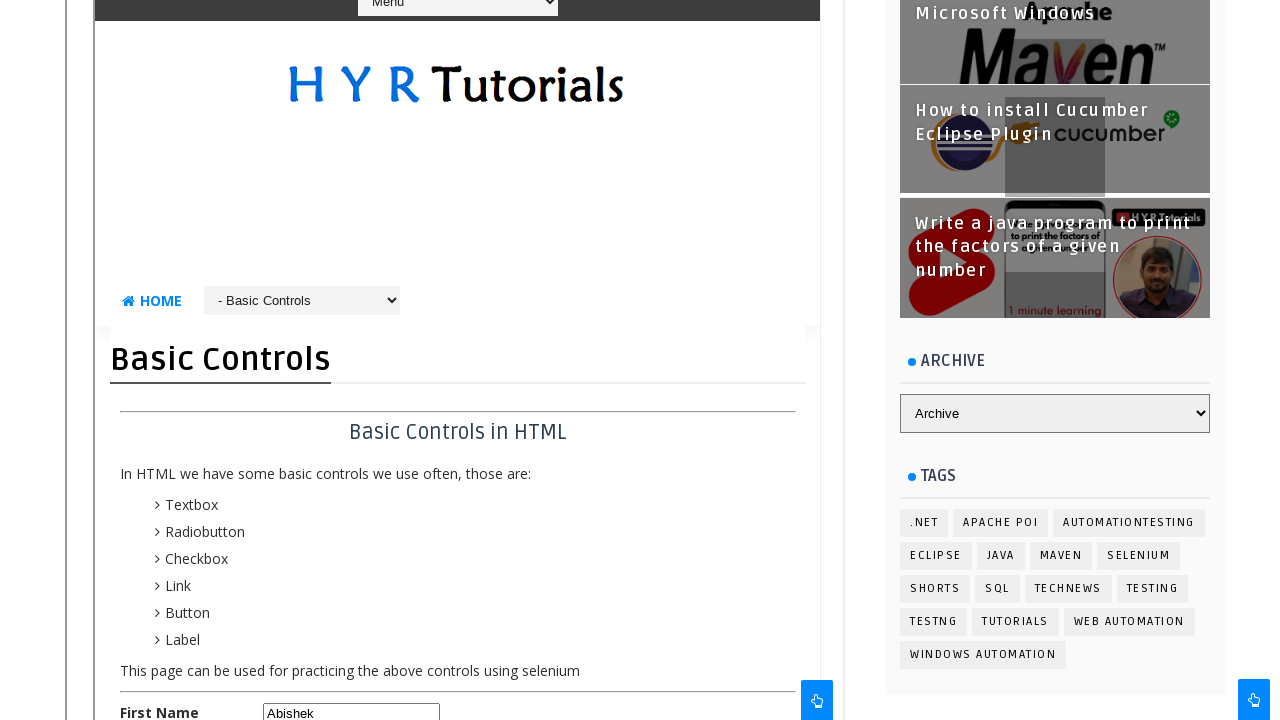